Tests the note creation functionality by adding 10 notes with titles and content, then searching for a note using the search field.

Starting URL: https://material.playwrightvn.com/04-xpath-personal-notes.html

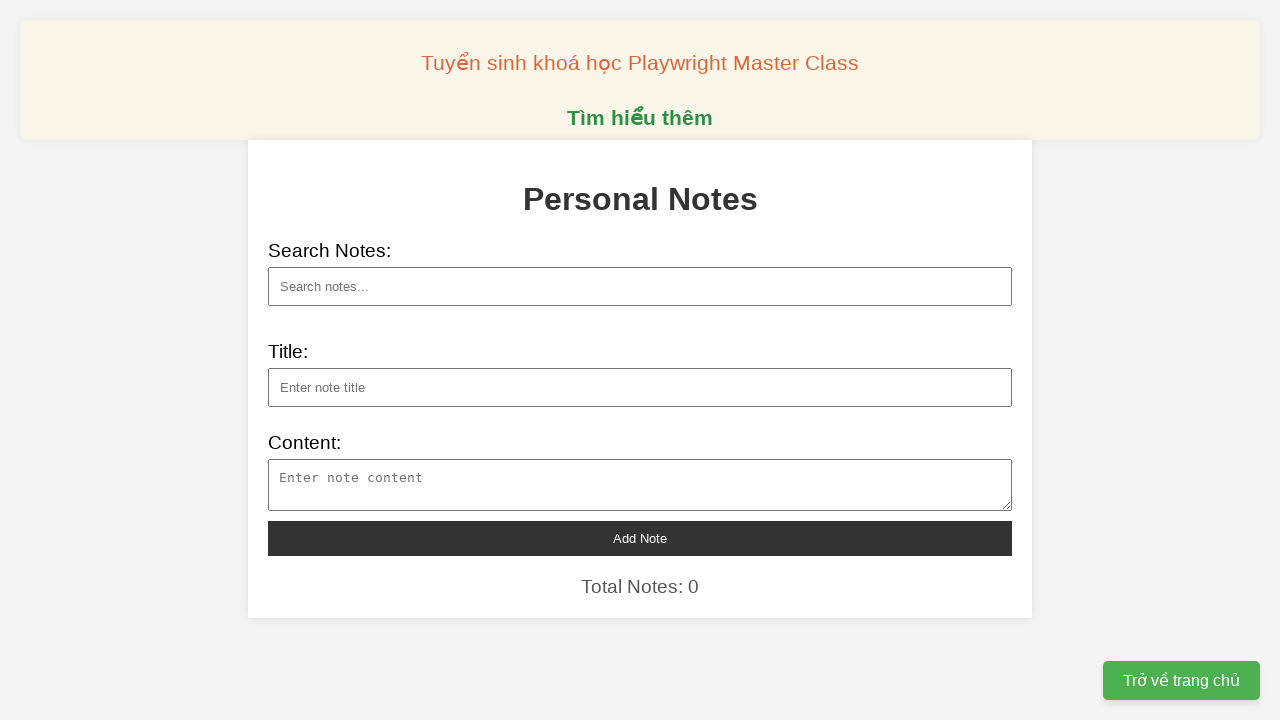

Filled note title: Khám phá vũ trụ mới on //div/input[@id="note-title"]
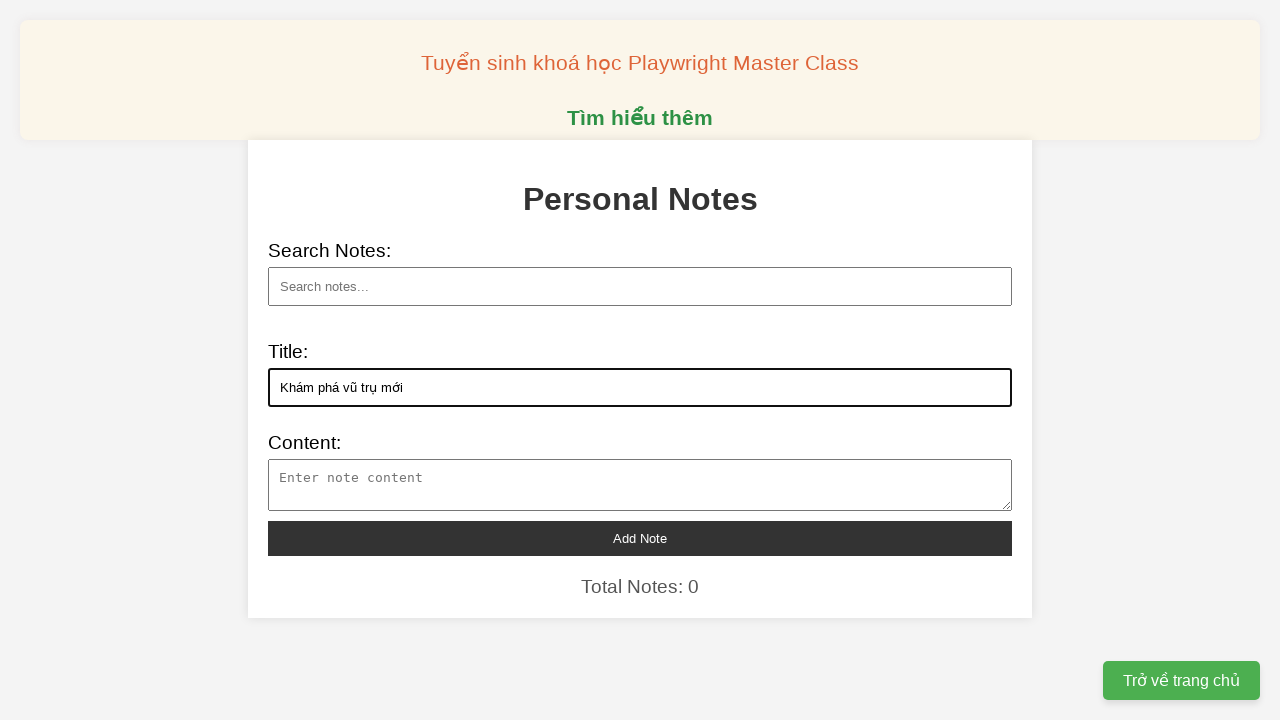

Filled note content: Nội dung 0 on //div/textarea[@id="note-content"]
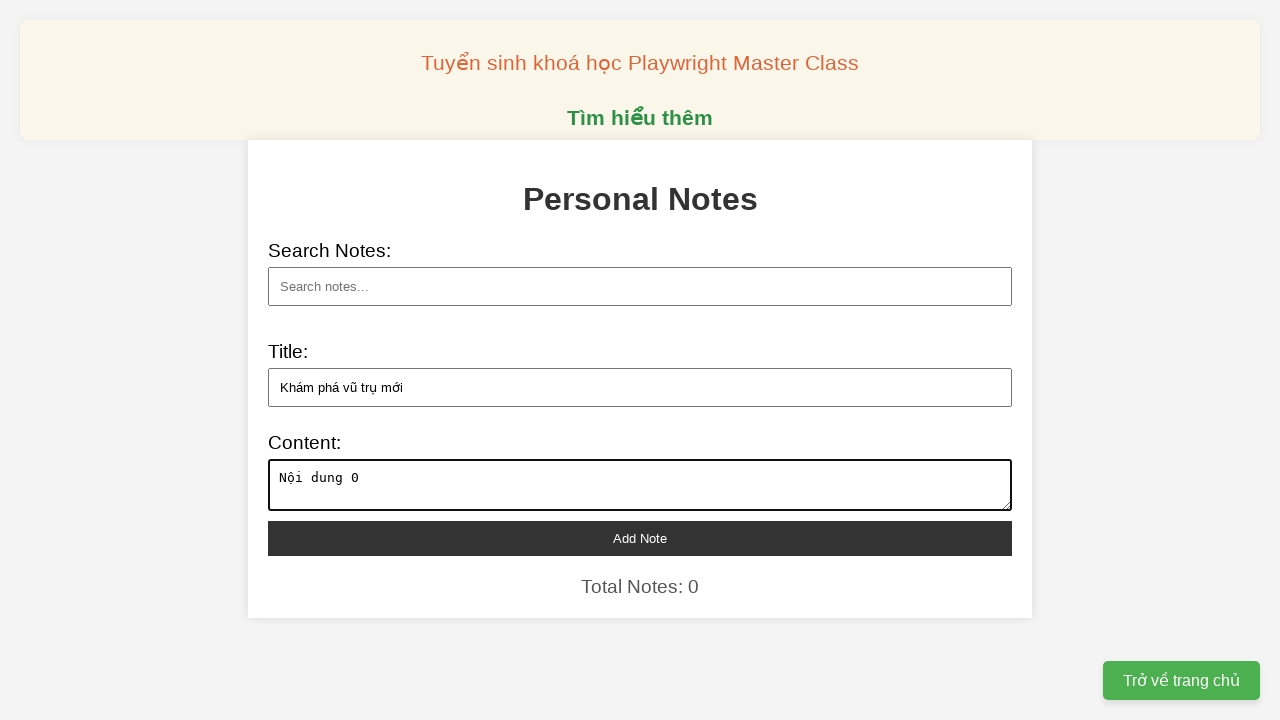

Clicked add button to create note 1 at (640, 538) on //div/button[@id="add-note"]
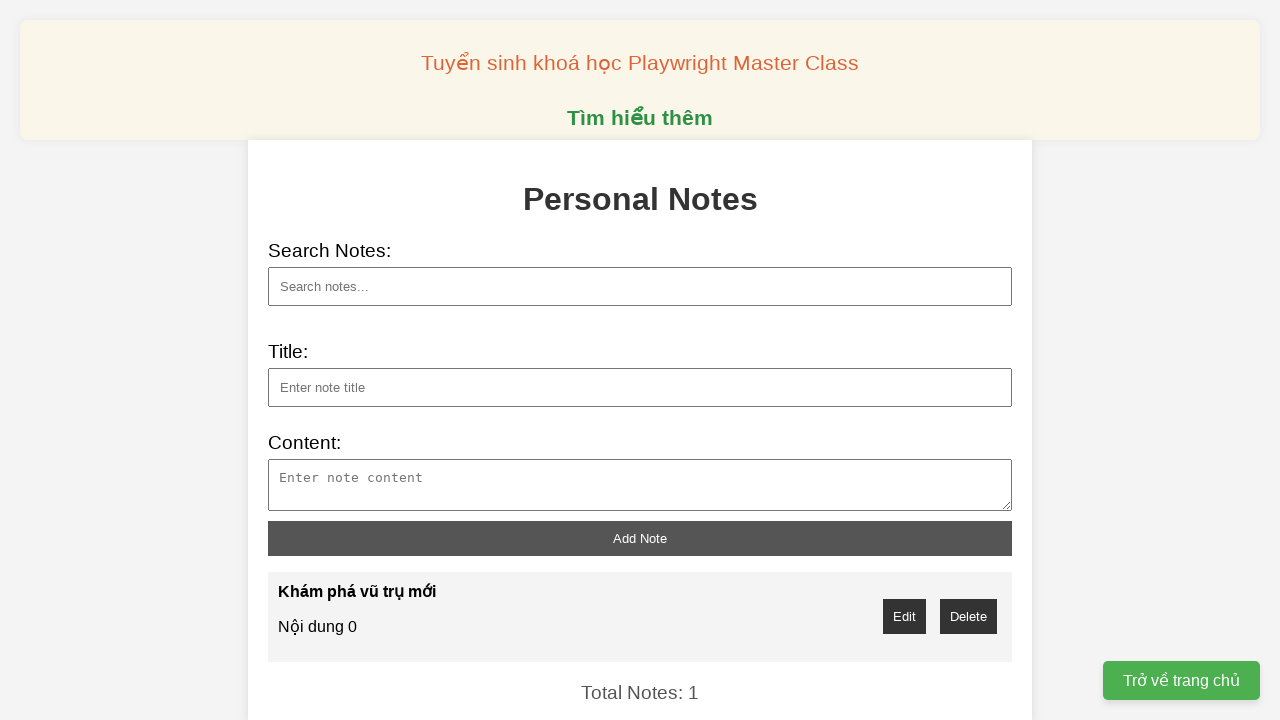

Filled note title: Công nghệ AI phát triển on //div/input[@id="note-title"]
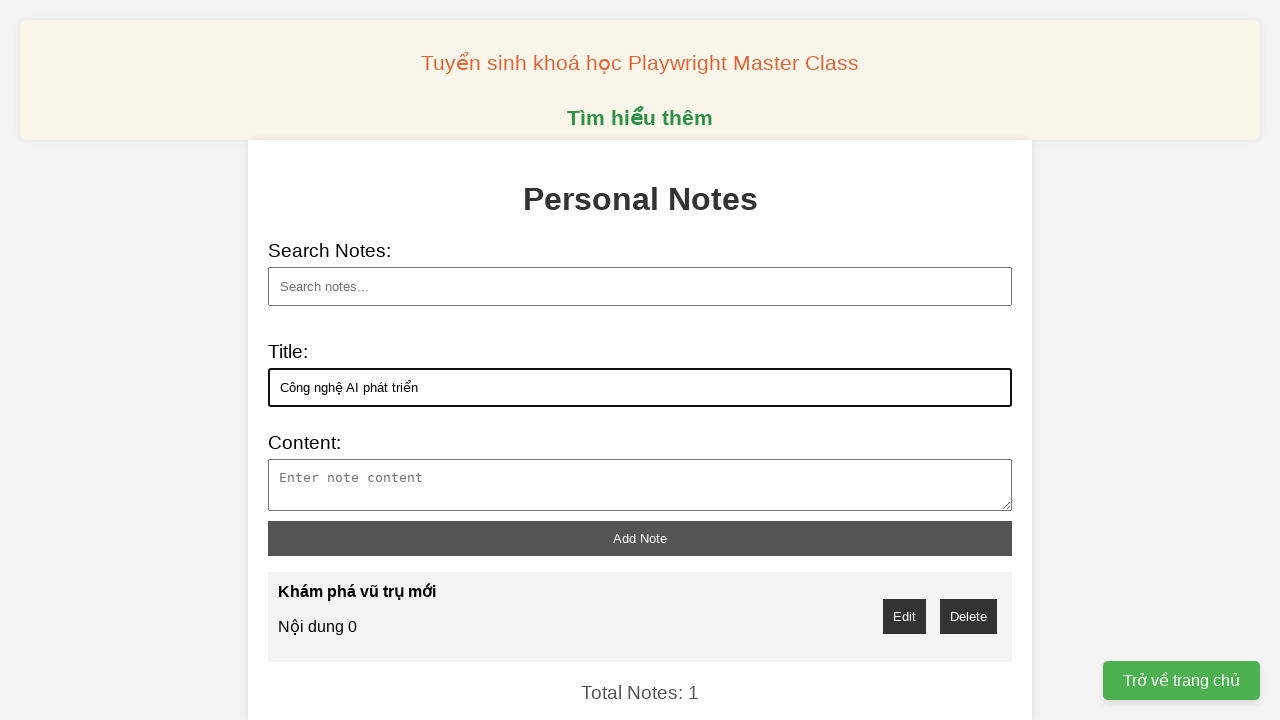

Filled note content: Nội dung 1 on //div/textarea[@id="note-content"]
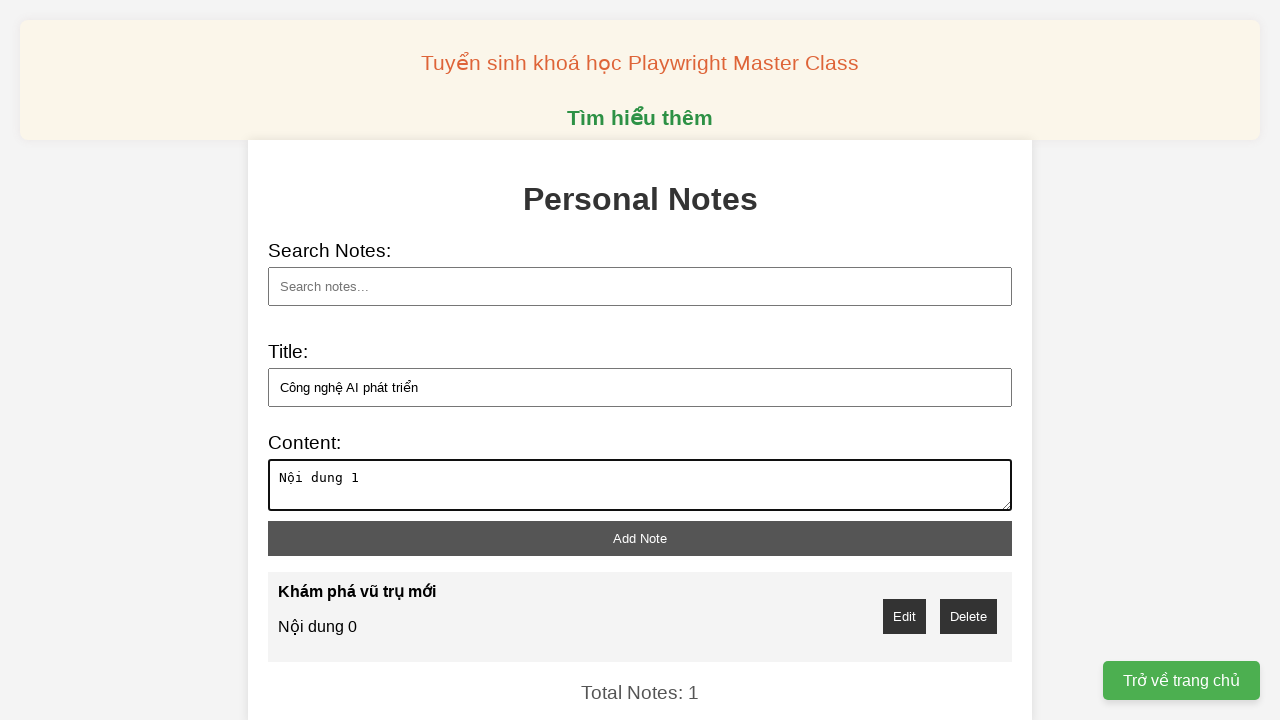

Clicked add button to create note 2 at (640, 538) on //div/button[@id="add-note"]
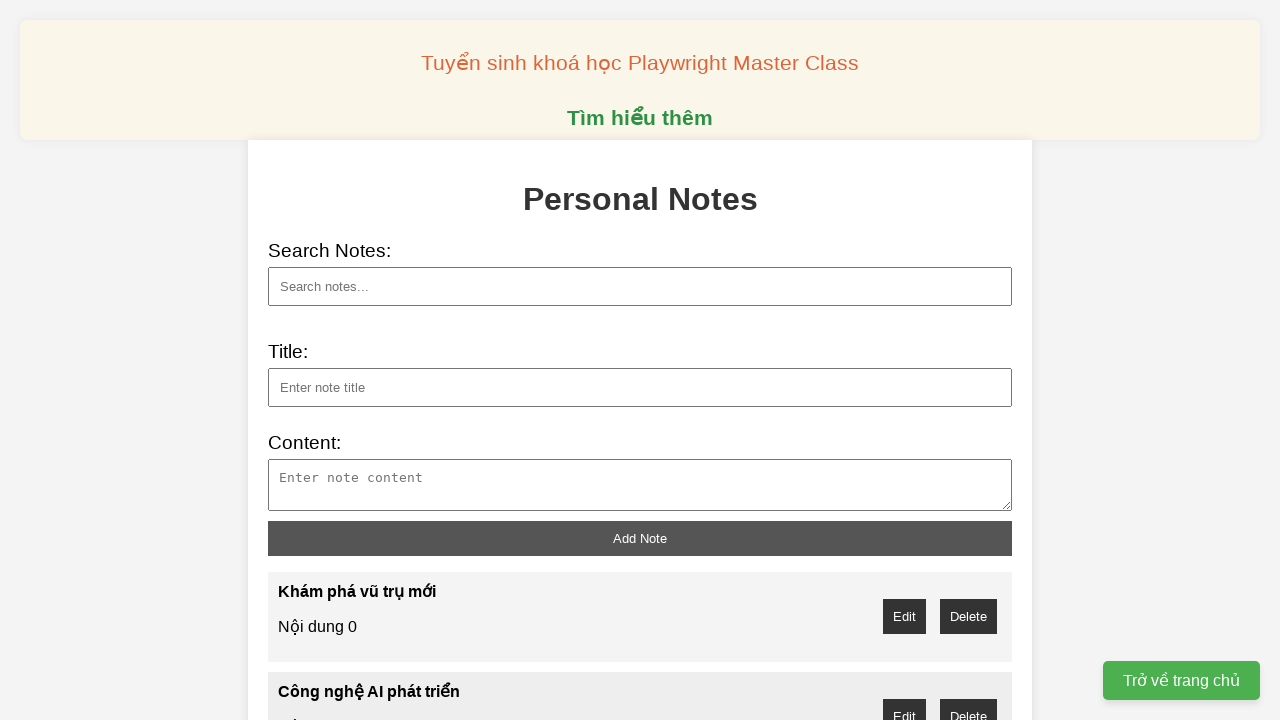

Filled note title: Nghiên cứu y học tiên tiến on //div/input[@id="note-title"]
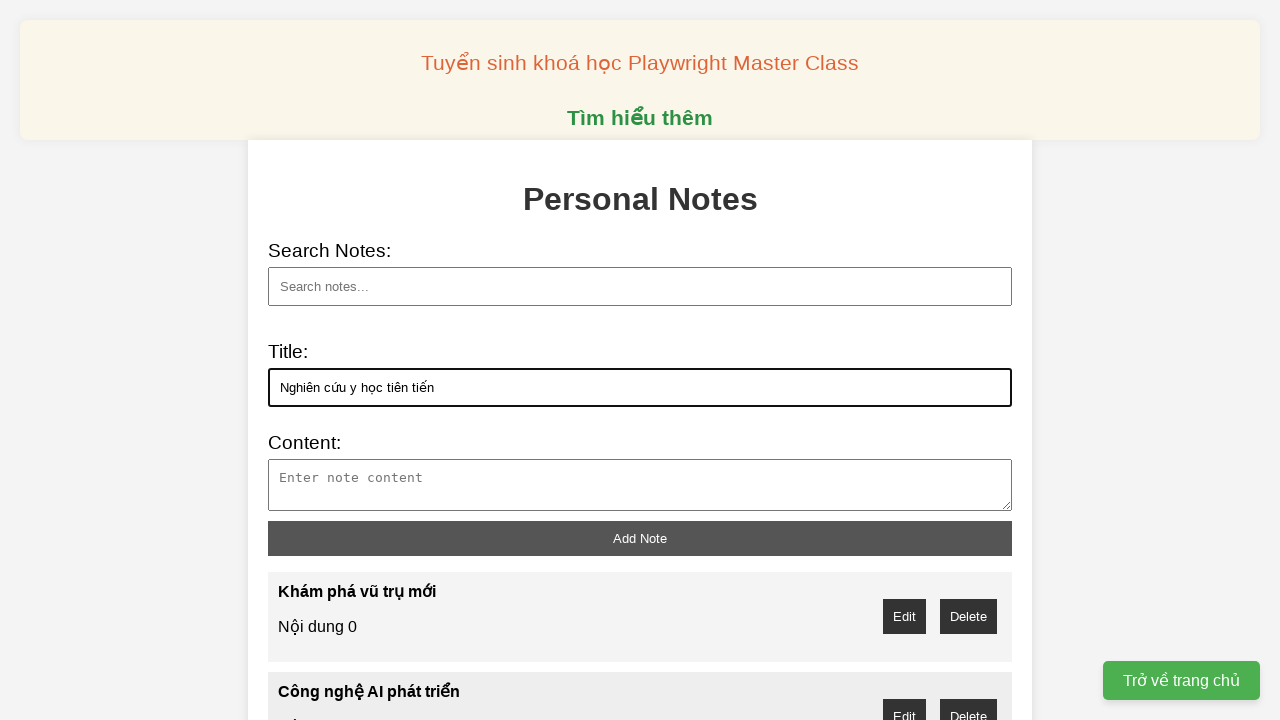

Filled note content: Nội dung 2 on //div/textarea[@id="note-content"]
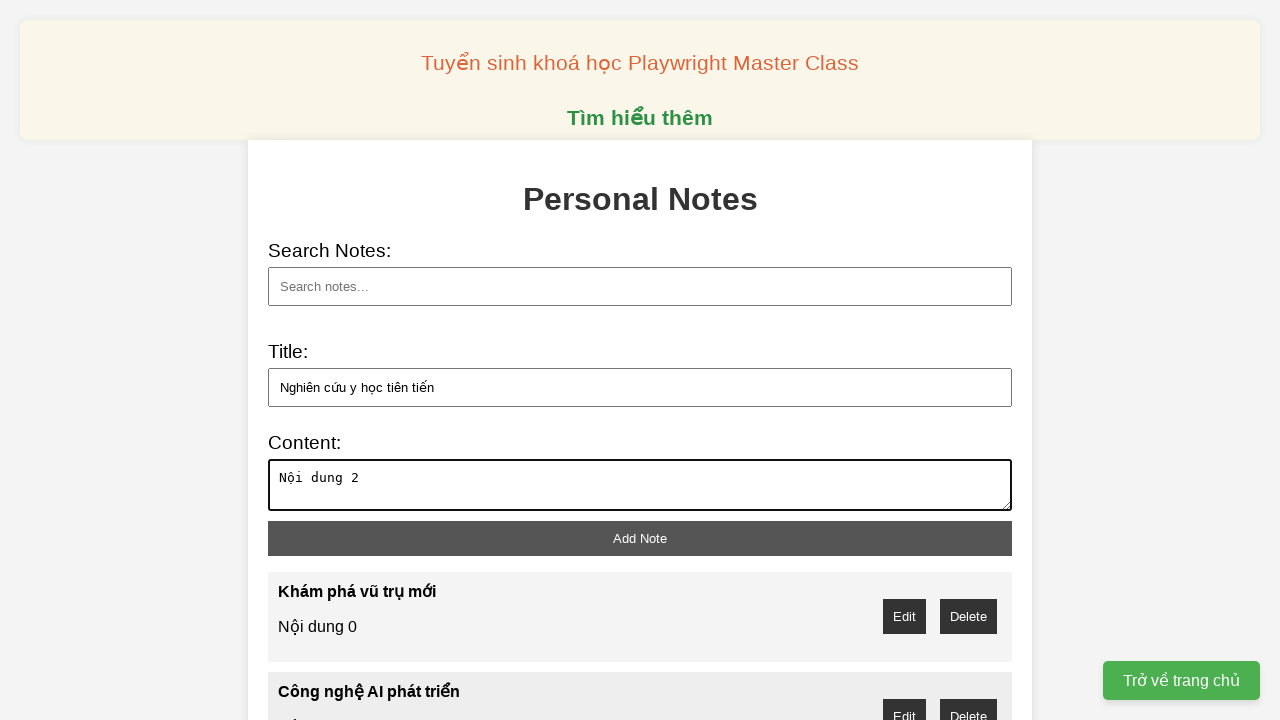

Clicked add button to create note 3 at (640, 538) on //div/button[@id="add-note"]
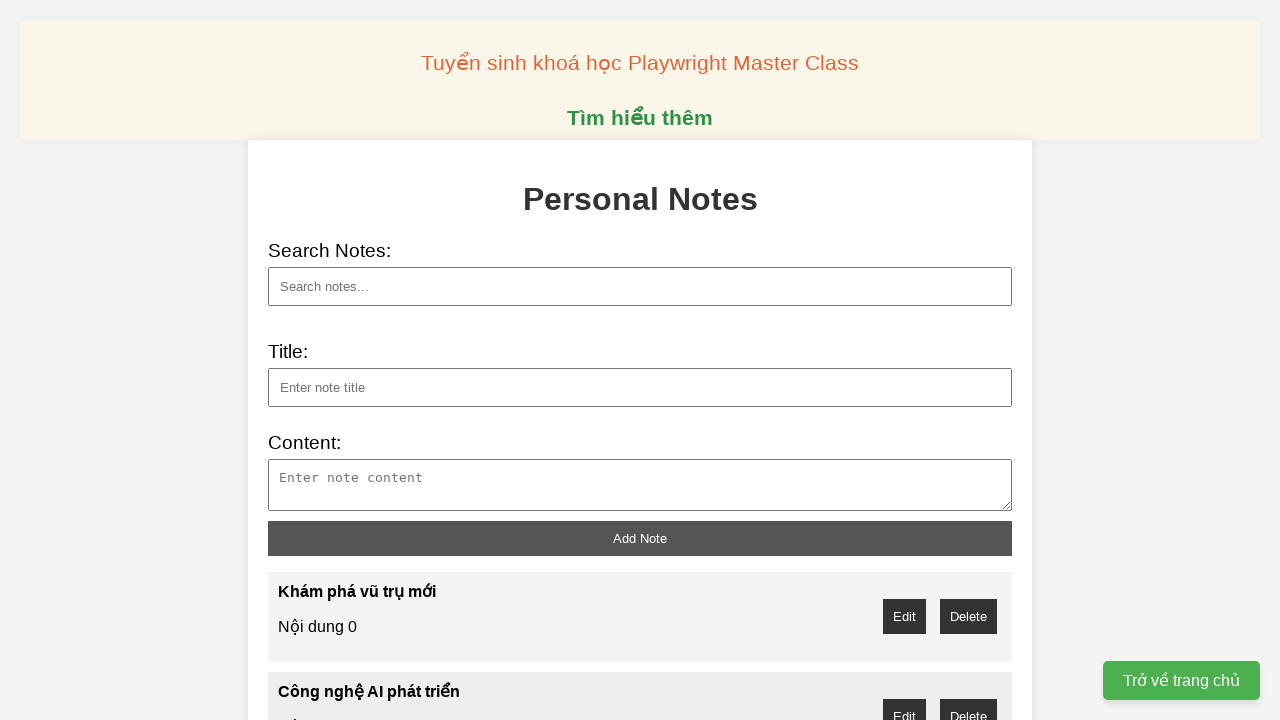

Filled note title: Phát minh năng lượng sạch on //div/input[@id="note-title"]
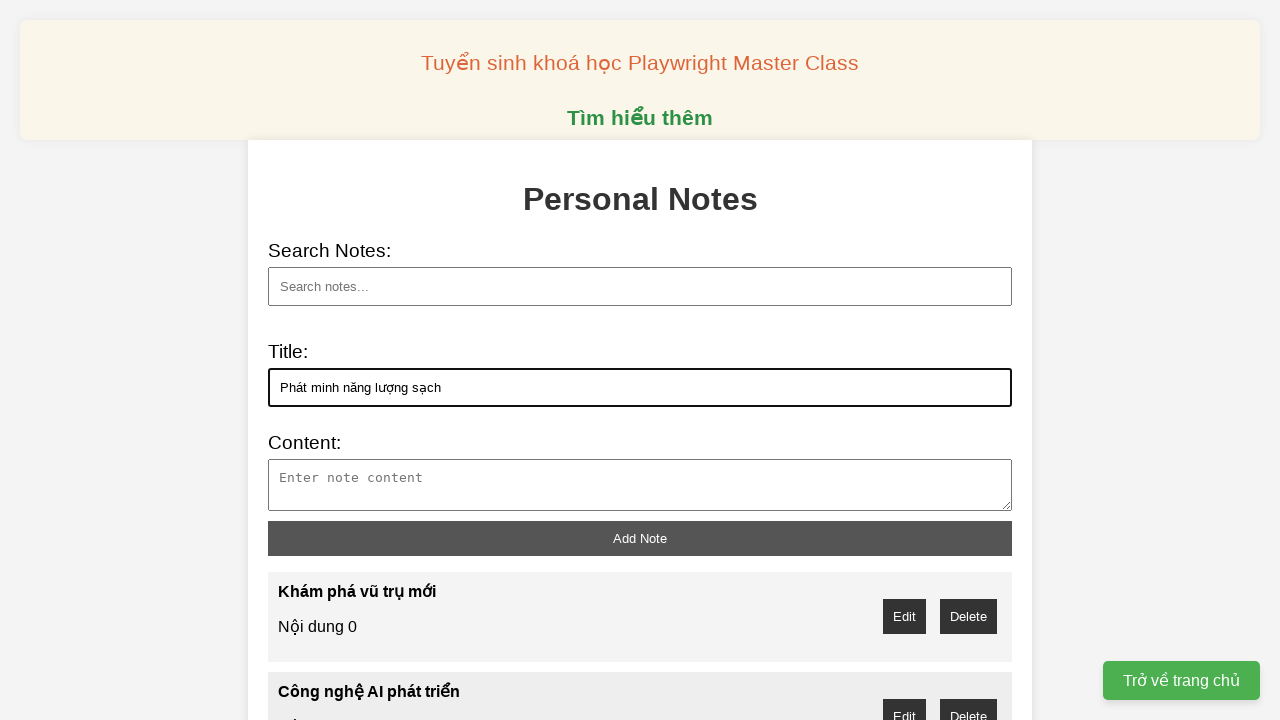

Filled note content: Nội dung 3 on //div/textarea[@id="note-content"]
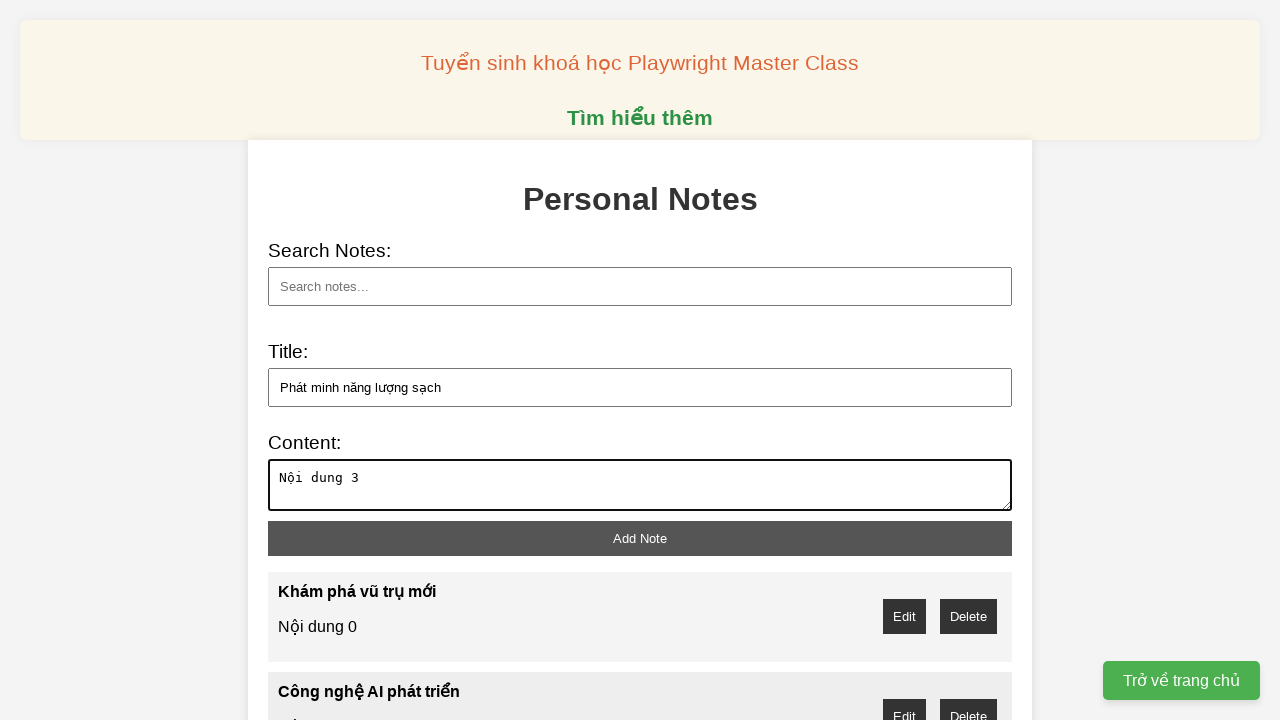

Clicked add button to create note 4 at (640, 538) on //div/button[@id="add-note"]
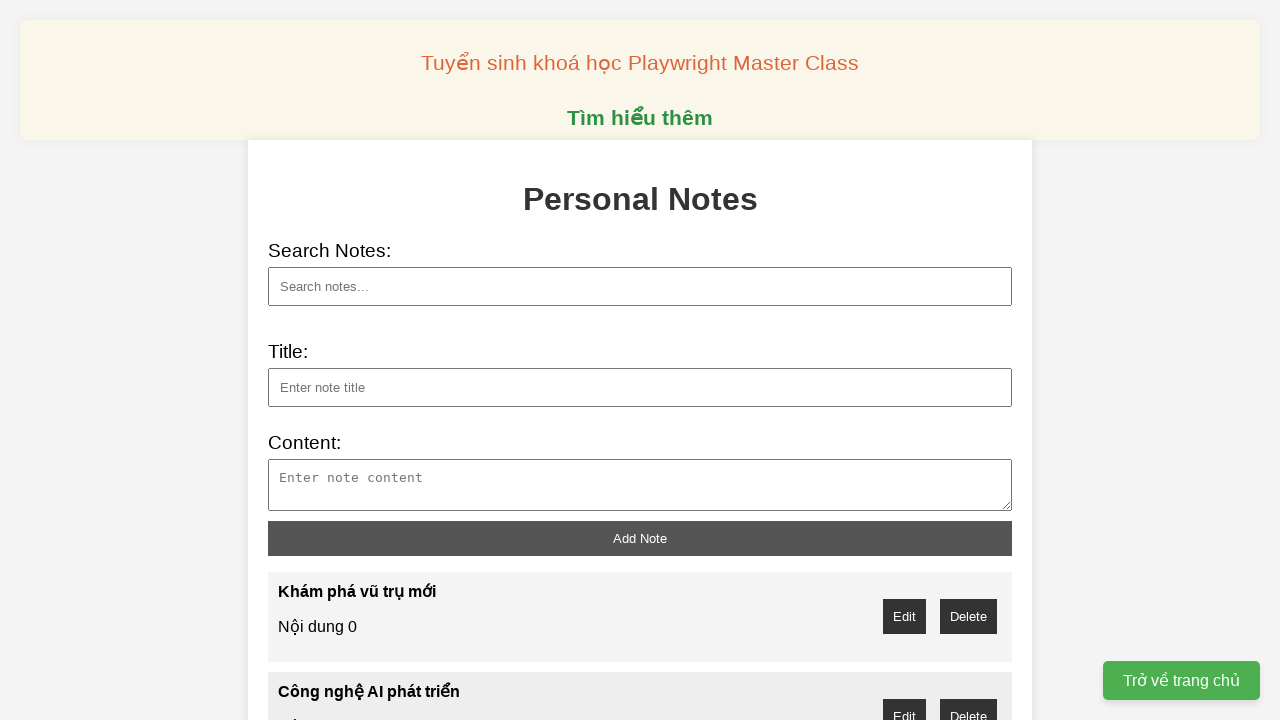

Filled note title: Robot thông minh trong công nghiệp on //div/input[@id="note-title"]
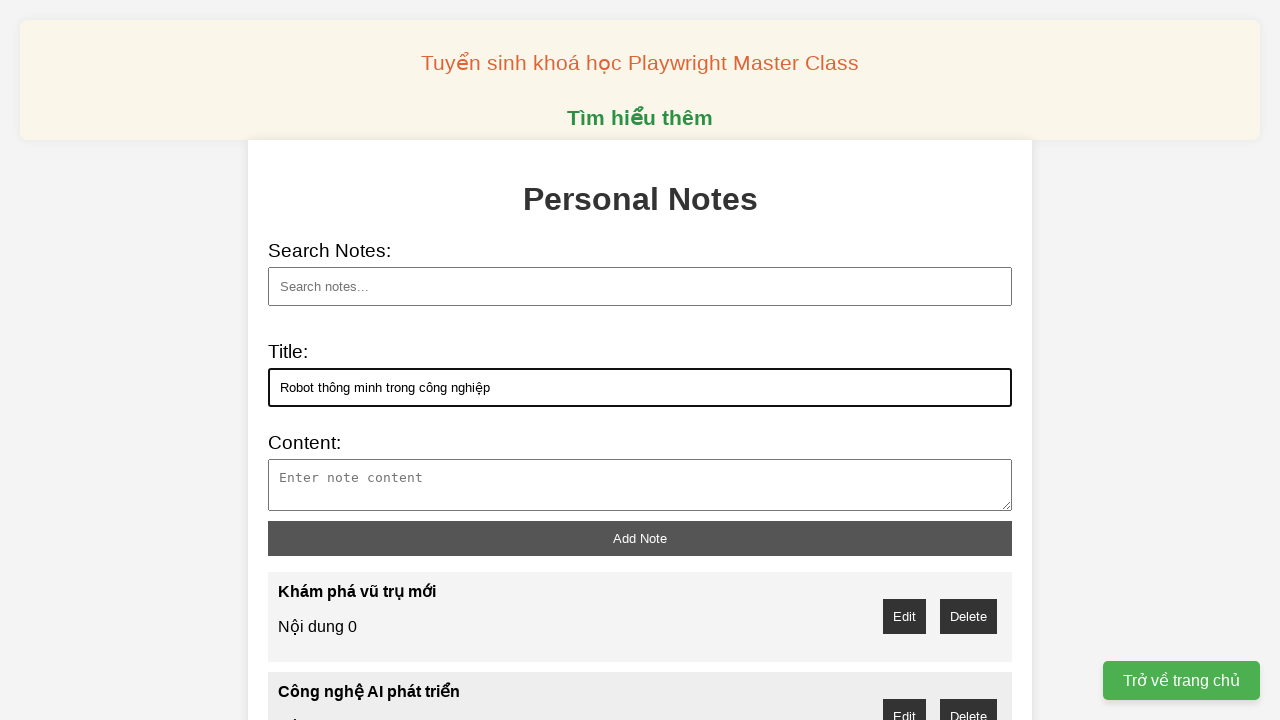

Filled note content: Nội dung 4 on //div/textarea[@id="note-content"]
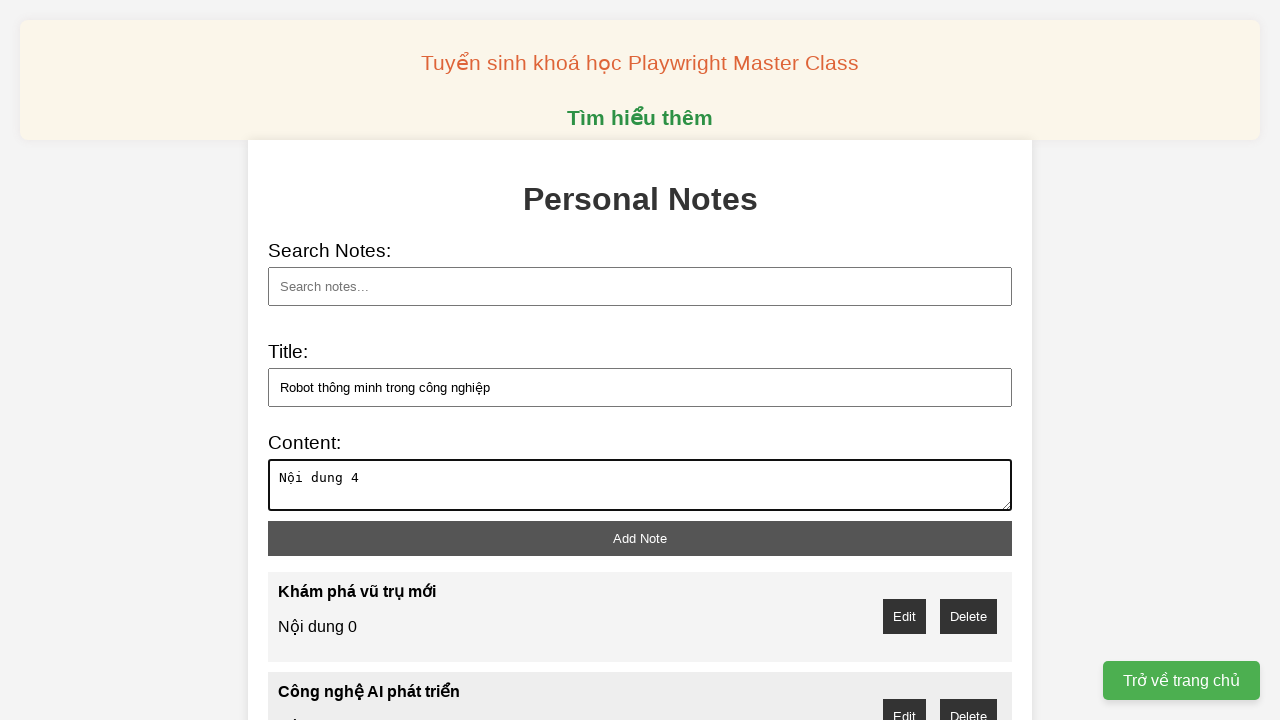

Clicked add button to create note 5 at (640, 538) on //div/button[@id="add-note"]
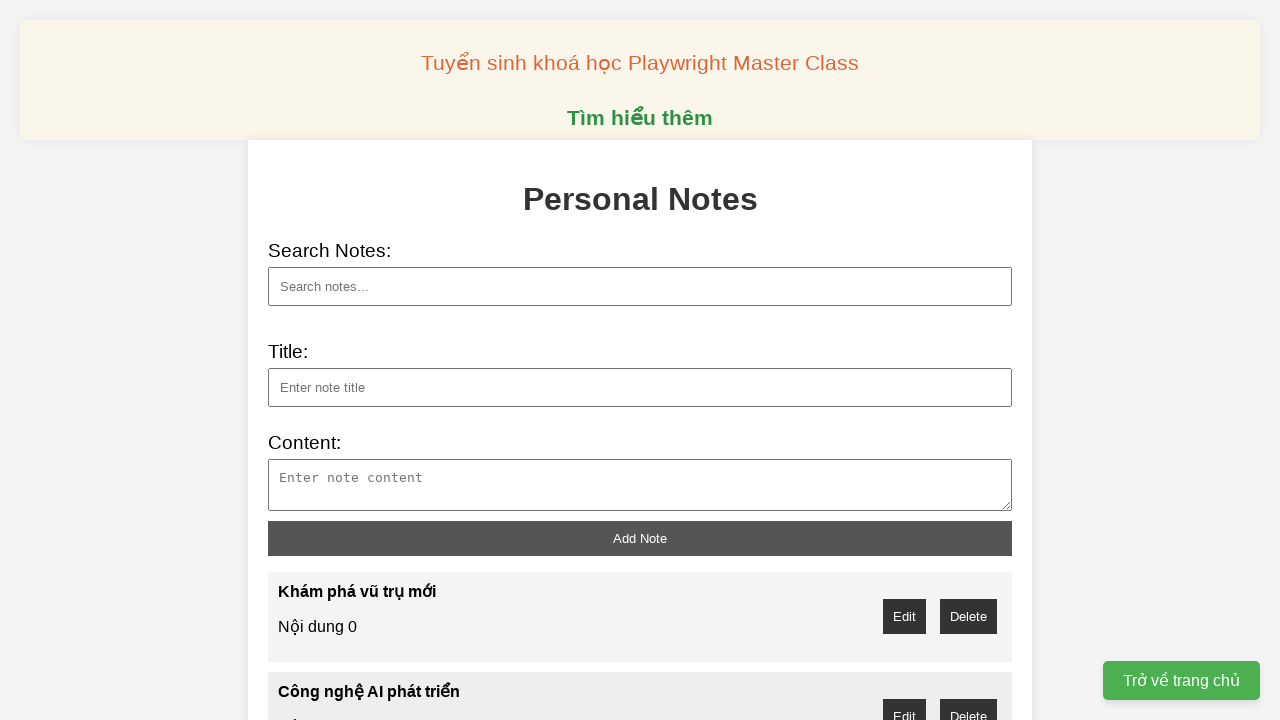

Filled note title: Khoa học khí hậu toàn cầu on //div/input[@id="note-title"]
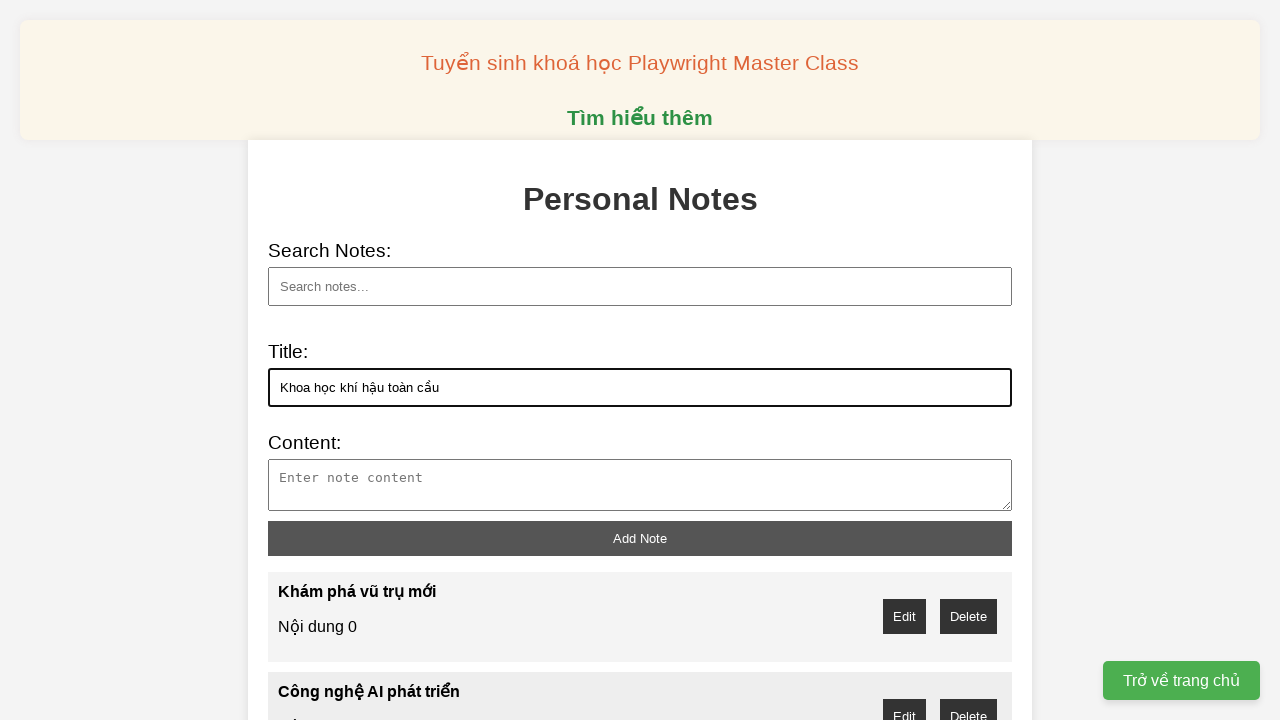

Filled note content: Nội dung 5 on //div/textarea[@id="note-content"]
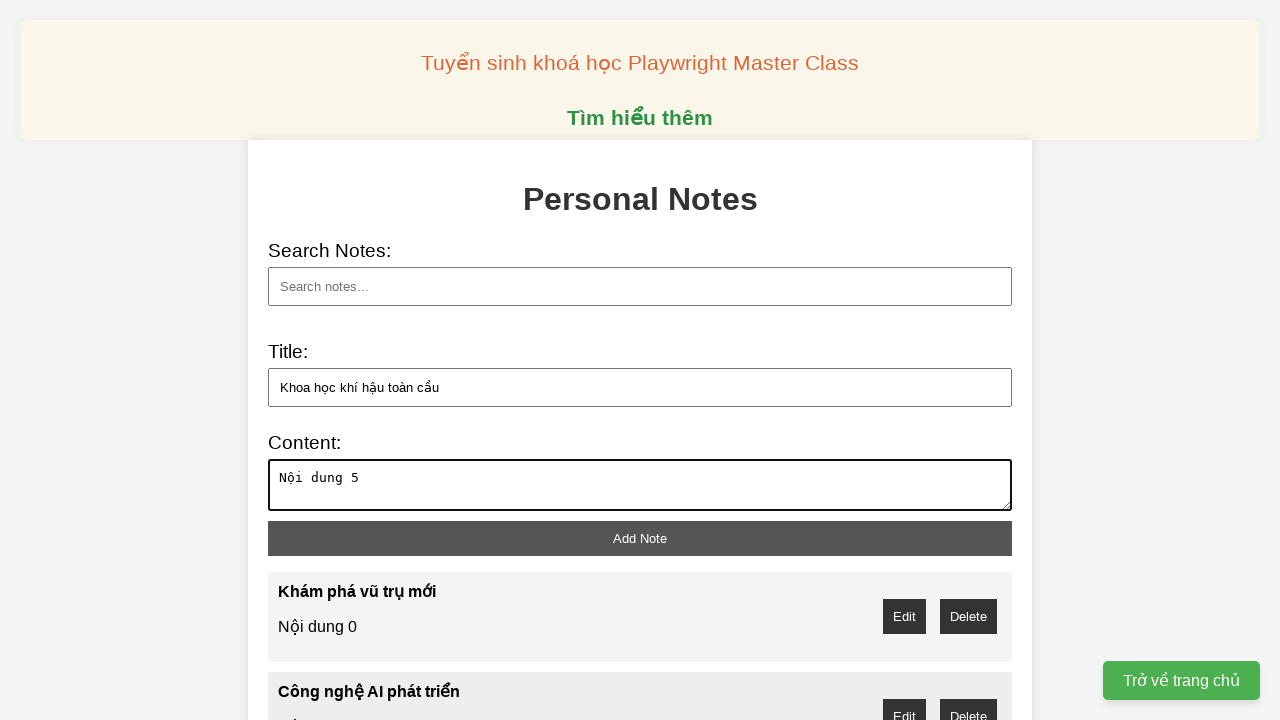

Clicked add button to create note 6 at (640, 538) on //div/button[@id="add-note"]
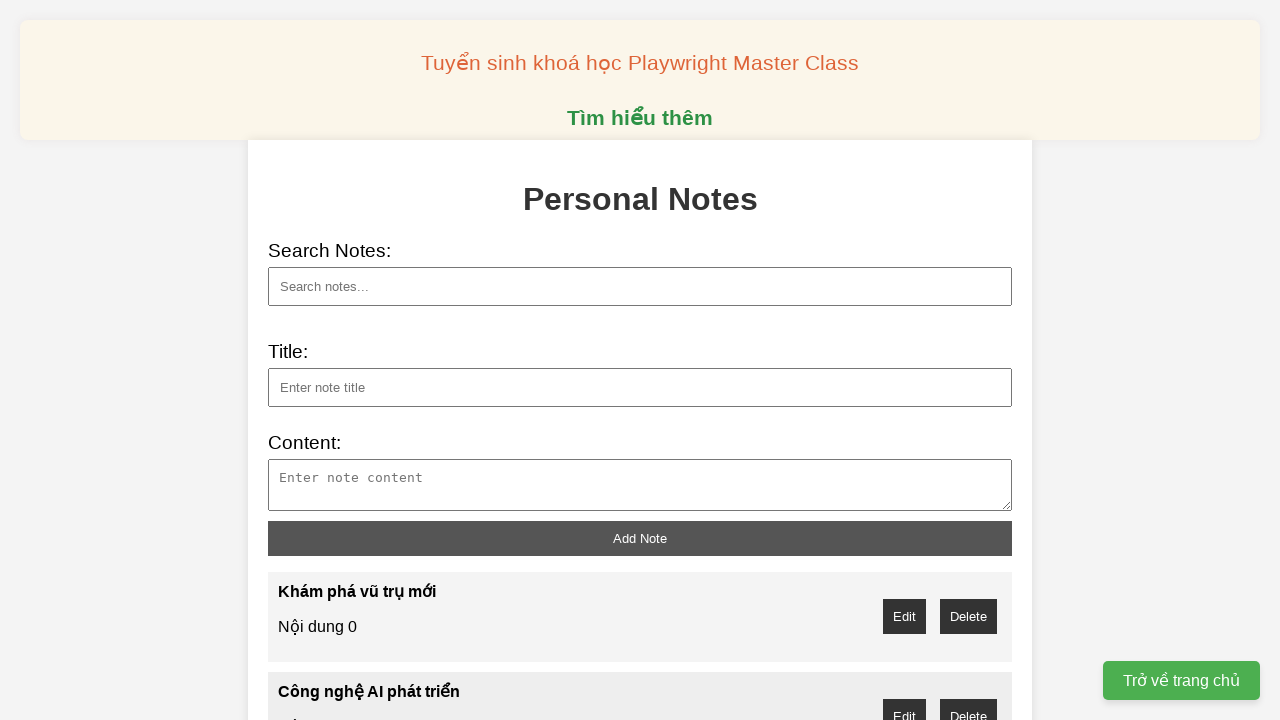

Filled note title: Vật liệu siêu dẫn mới on //div/input[@id="note-title"]
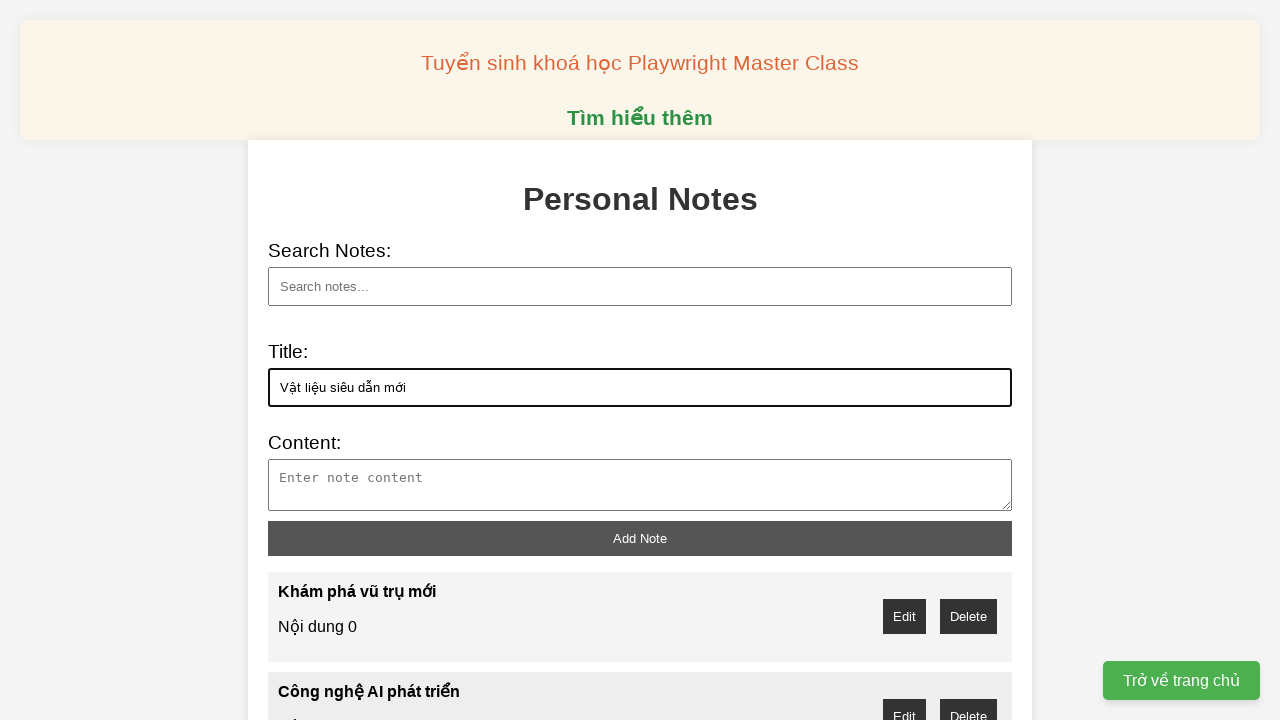

Filled note content: Nội dung 6 on //div/textarea[@id="note-content"]
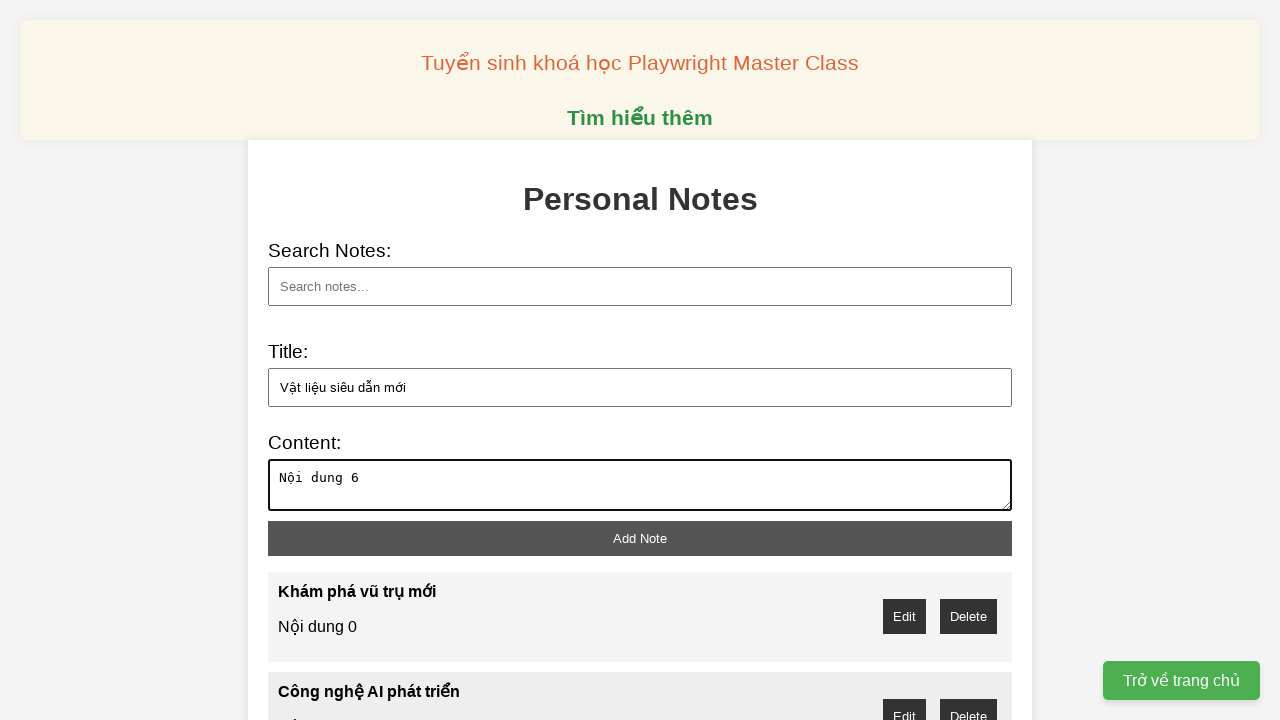

Clicked add button to create note 7 at (640, 538) on //div/button[@id="add-note"]
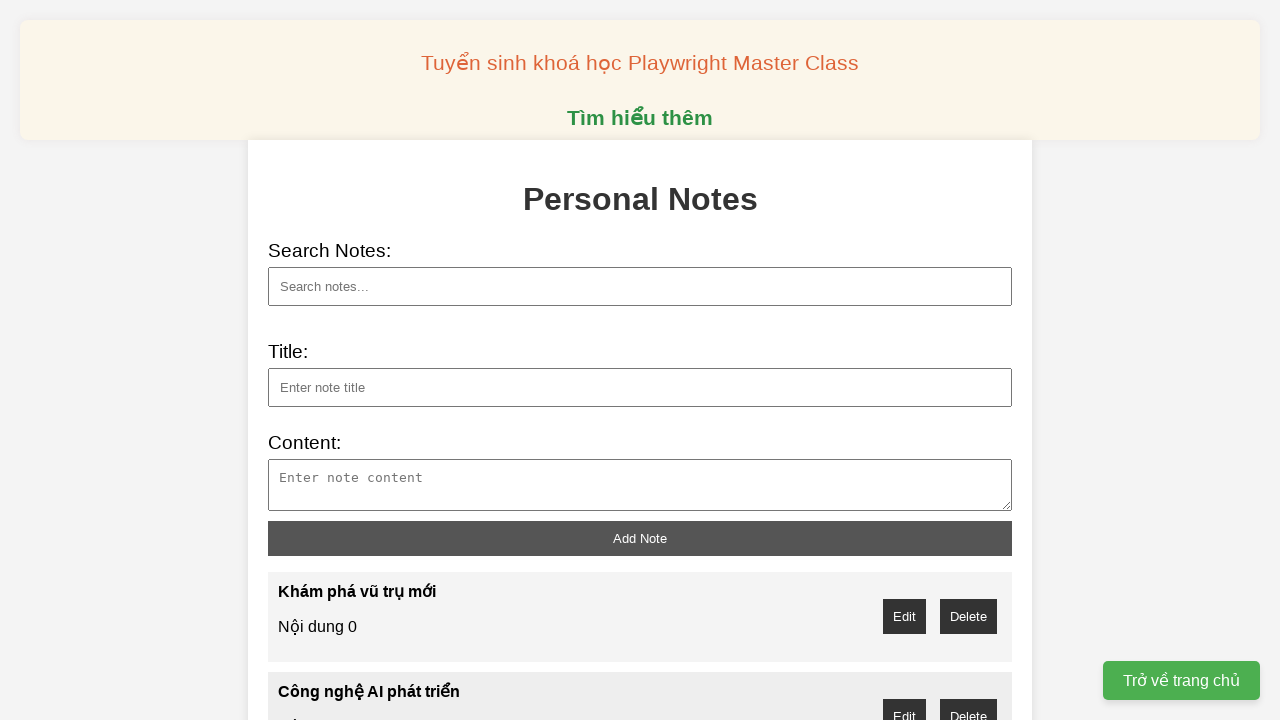

Filled note title: Công nghệ sinh học đột phá on //div/input[@id="note-title"]
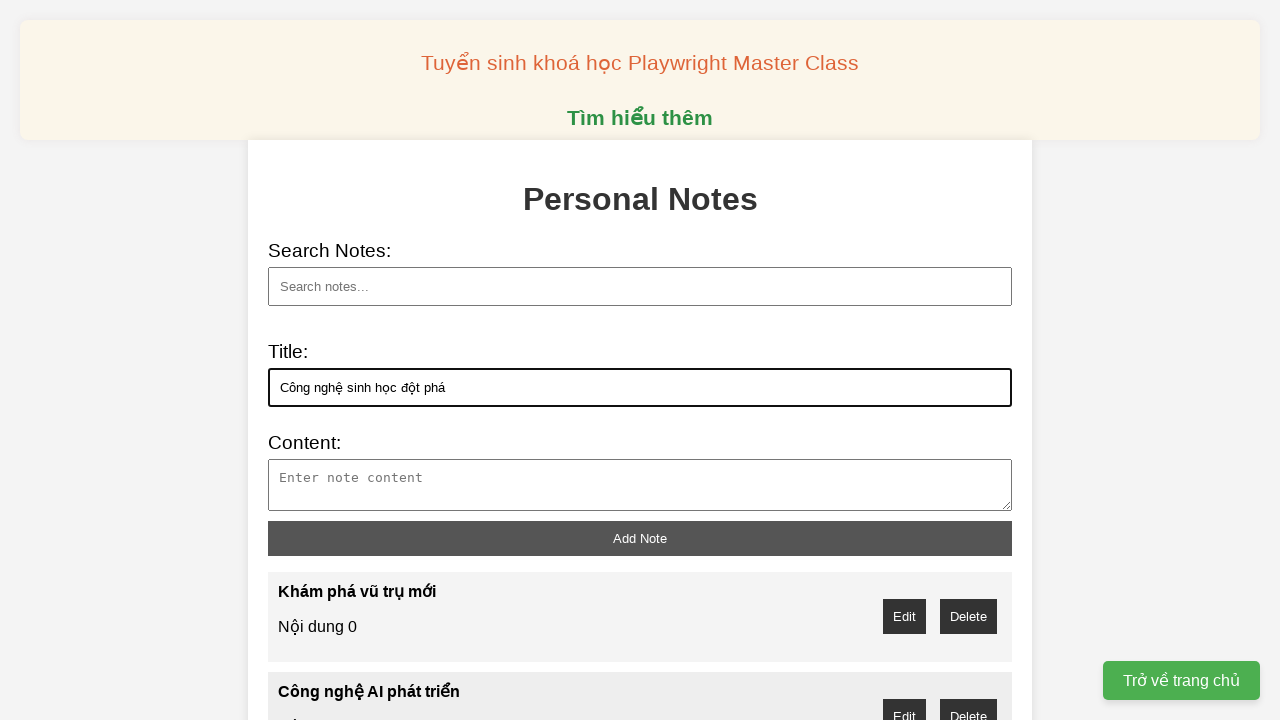

Filled note content: Nội dung 7 on //div/textarea[@id="note-content"]
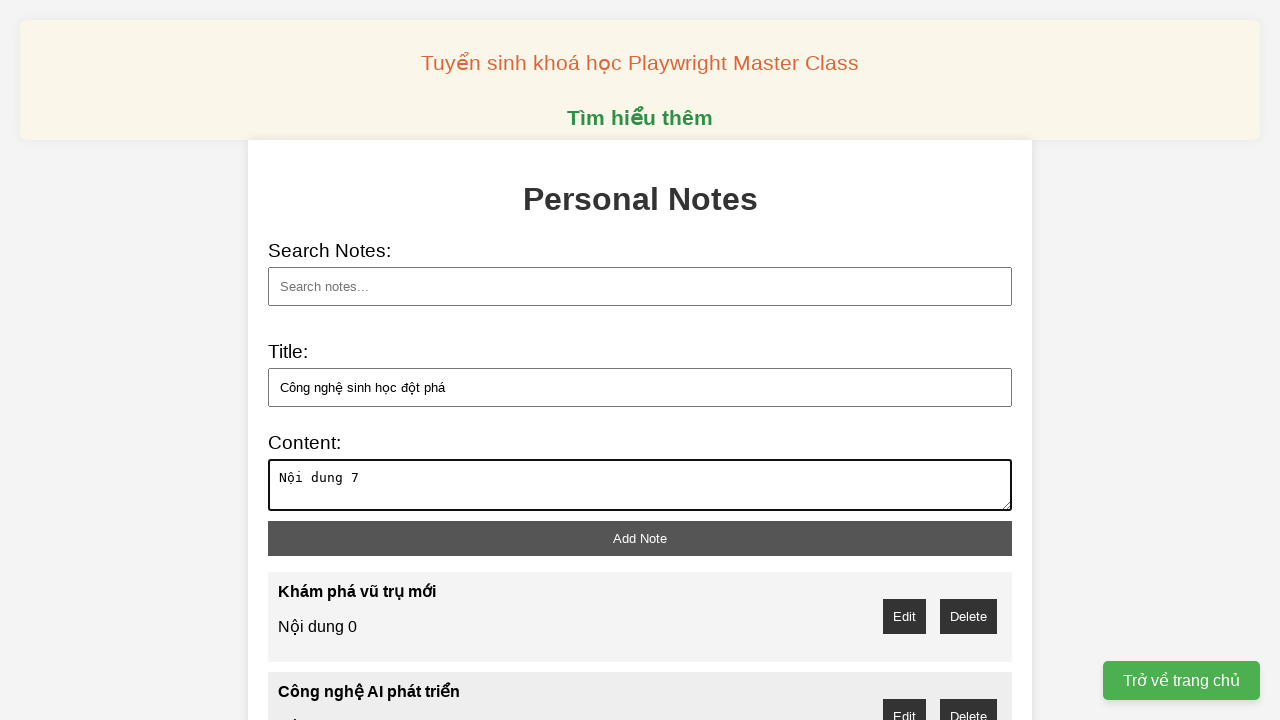

Clicked add button to create note 8 at (640, 538) on //div/button[@id="add-note"]
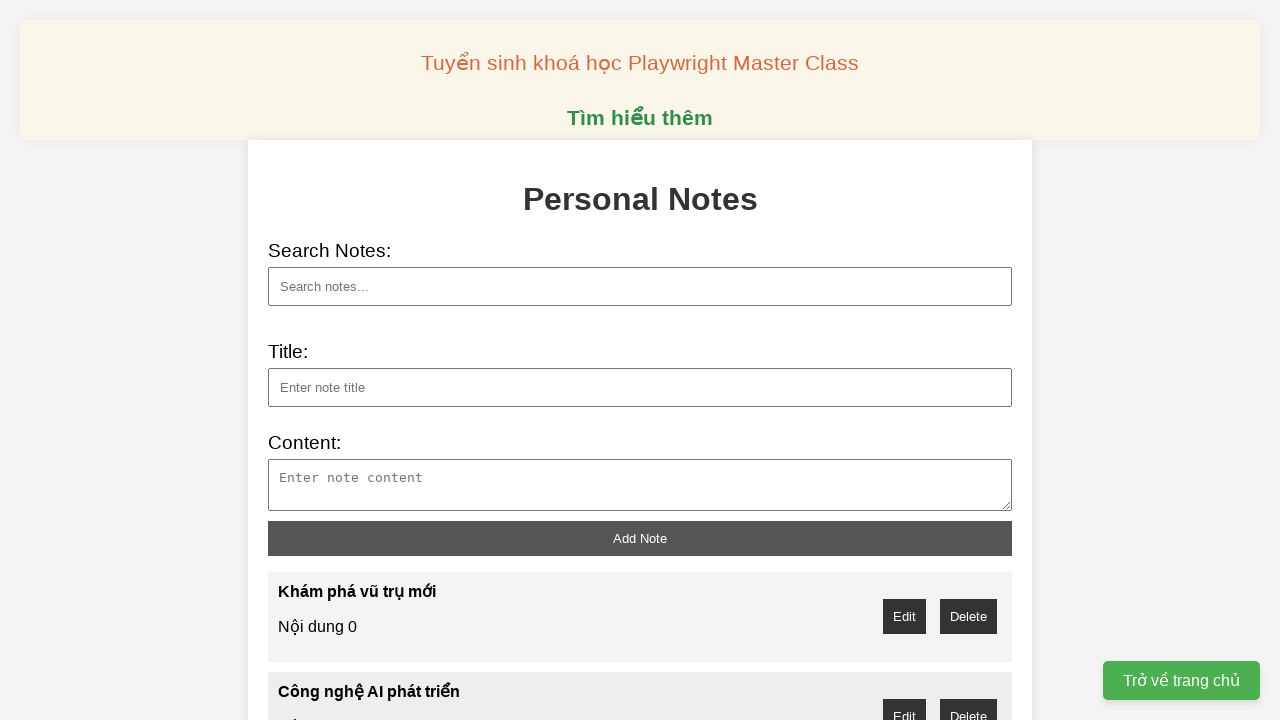

Filled note title: Khám phá đại dương sâu on //div/input[@id="note-title"]
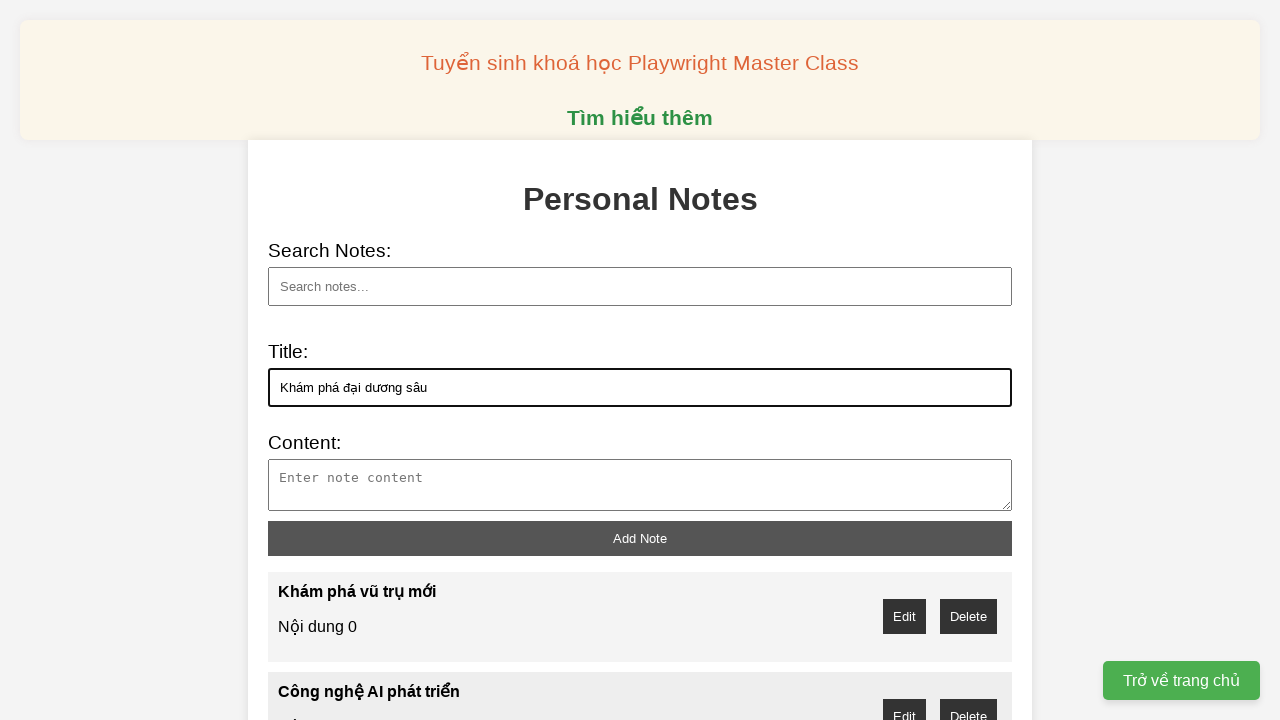

Filled note content: Nội dung 8 on //div/textarea[@id="note-content"]
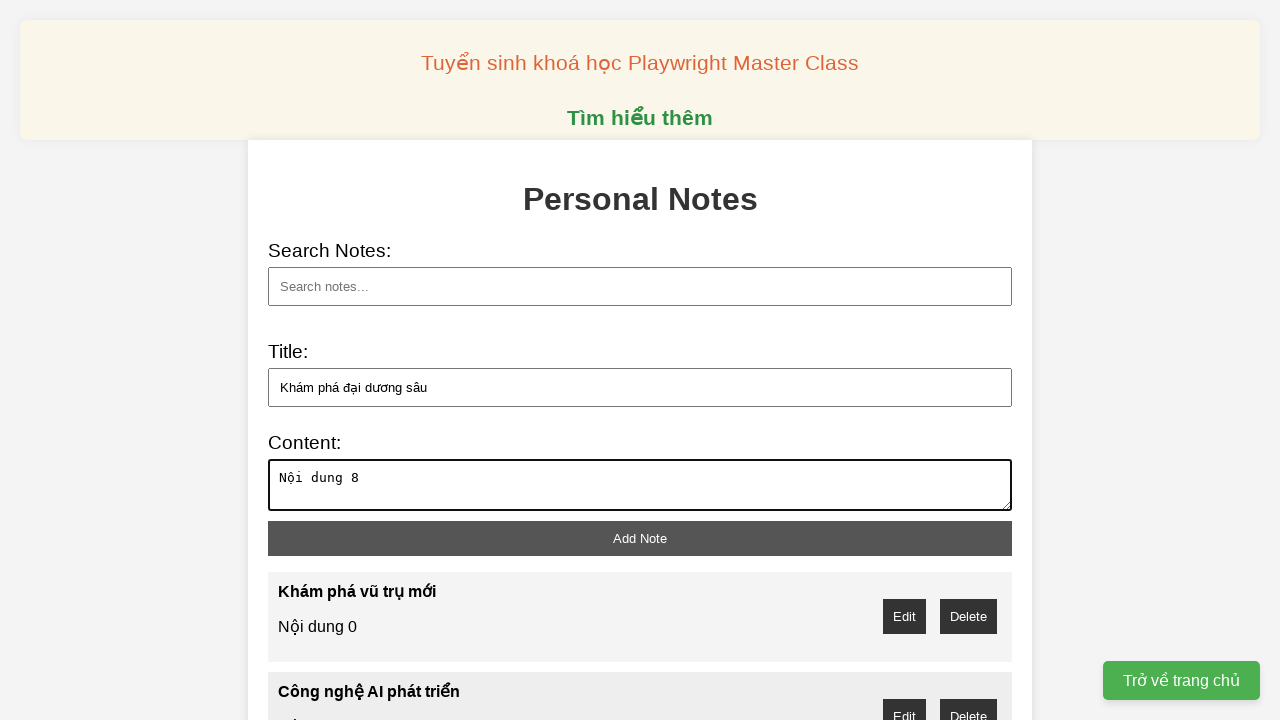

Clicked add button to create note 9 at (640, 538) on //div/button[@id="add-note"]
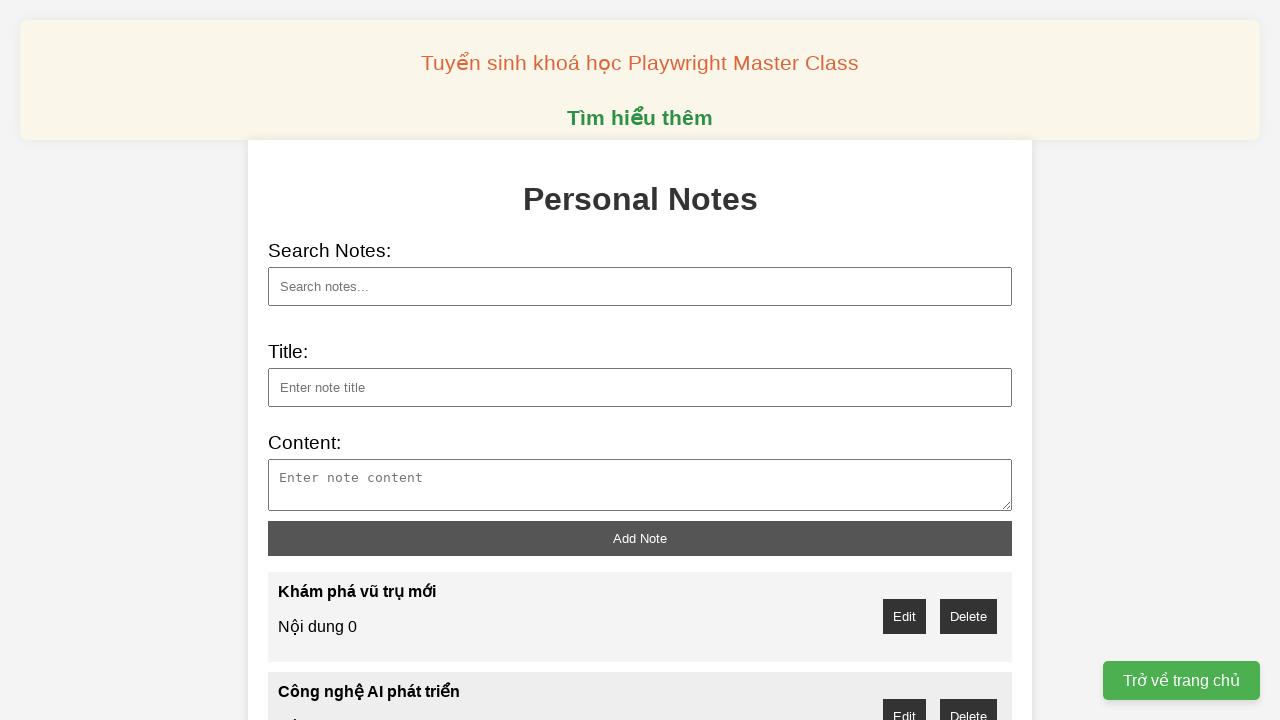

Filled note title: Trí tuệ nhân tạo trong y tế on //div/input[@id="note-title"]
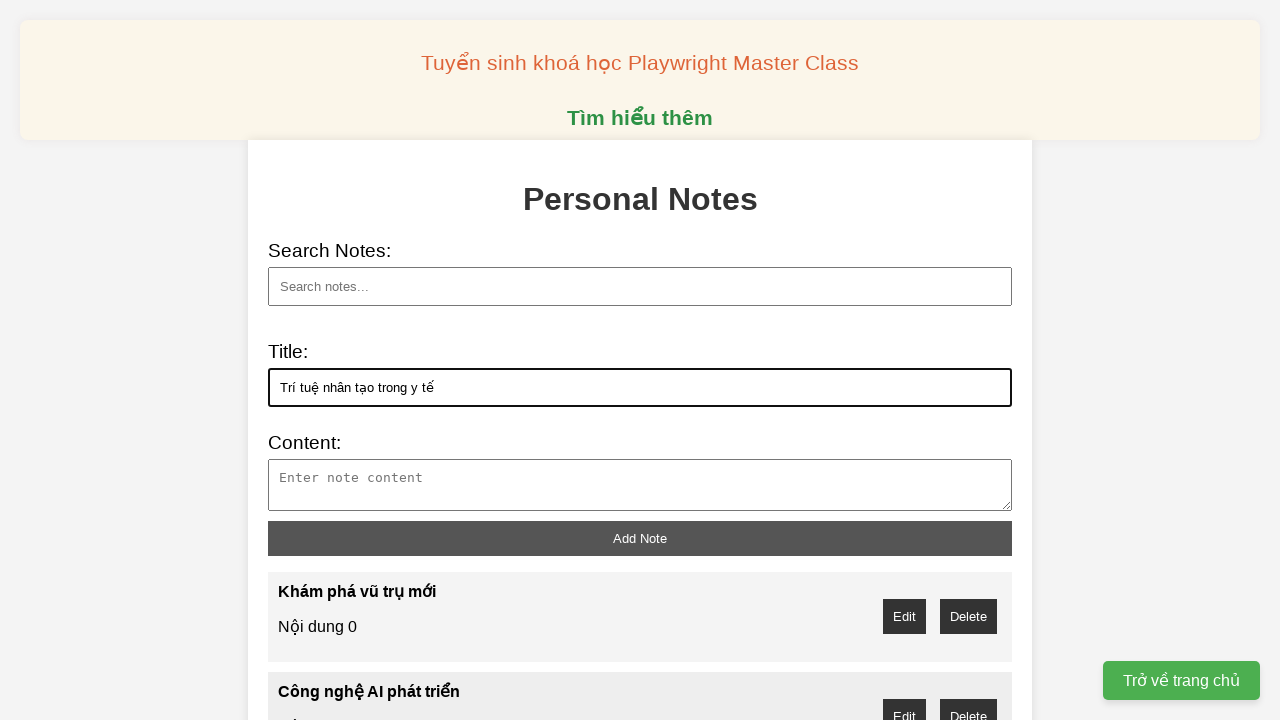

Filled note content: Nội dung 9 on //div/textarea[@id="note-content"]
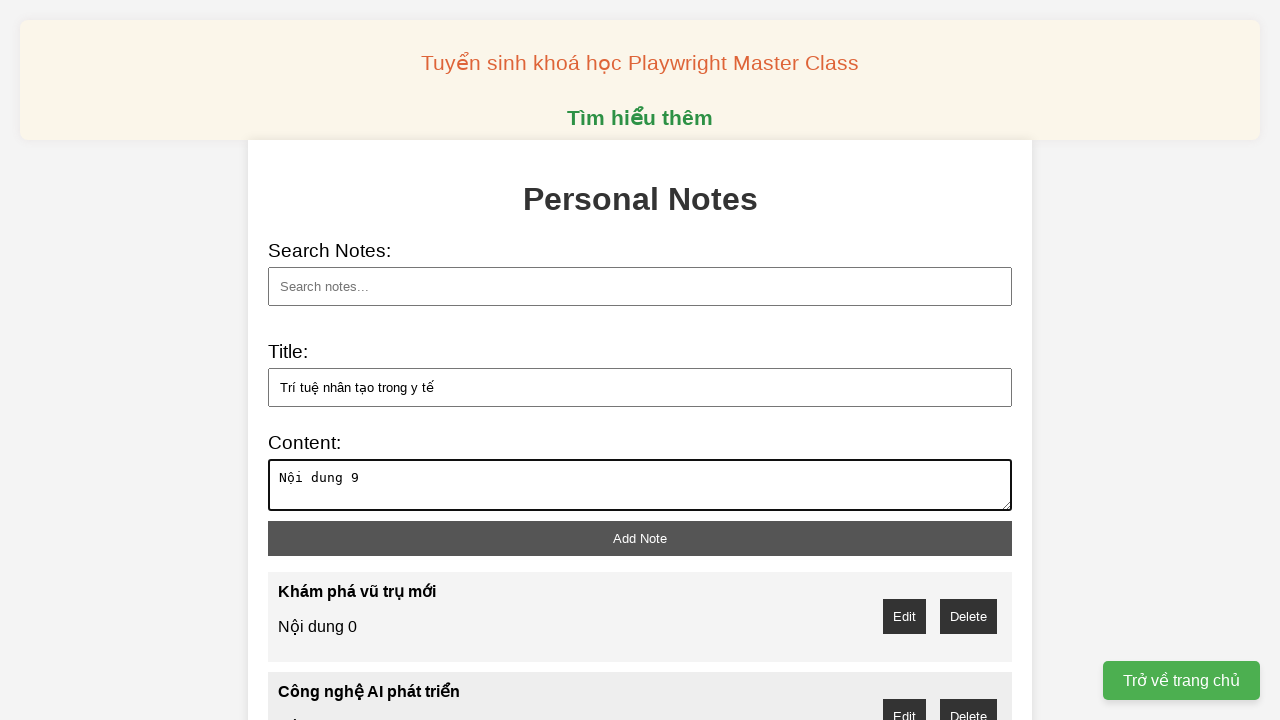

Clicked add button to create note 10 at (640, 538) on //div/button[@id="add-note"]
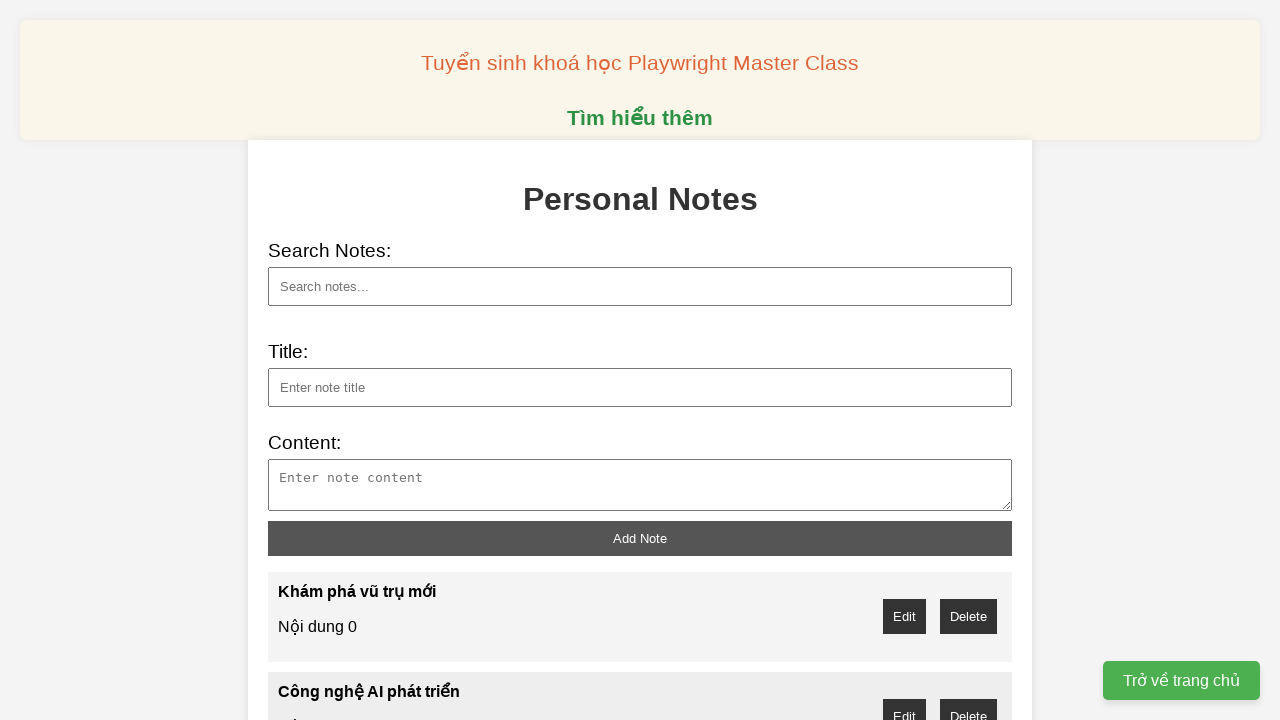

Searched for note: Khám phá vũ trụ mới on //div/input[@id="search"]
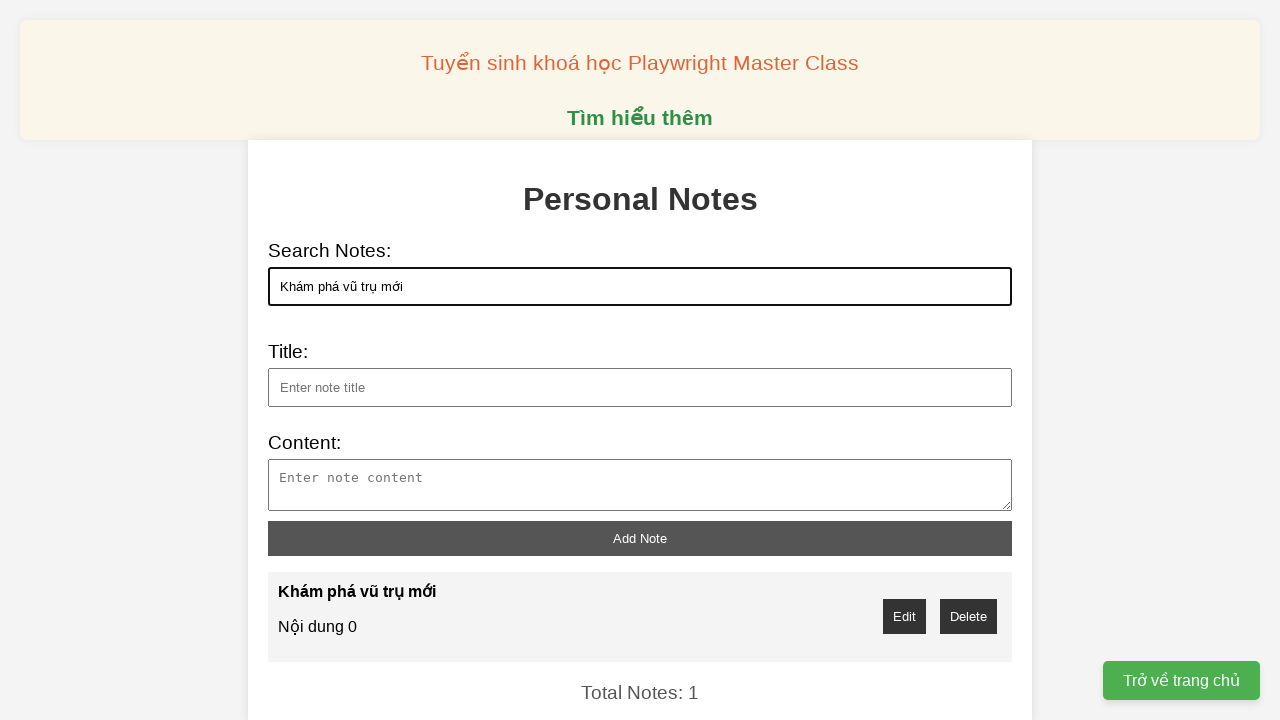

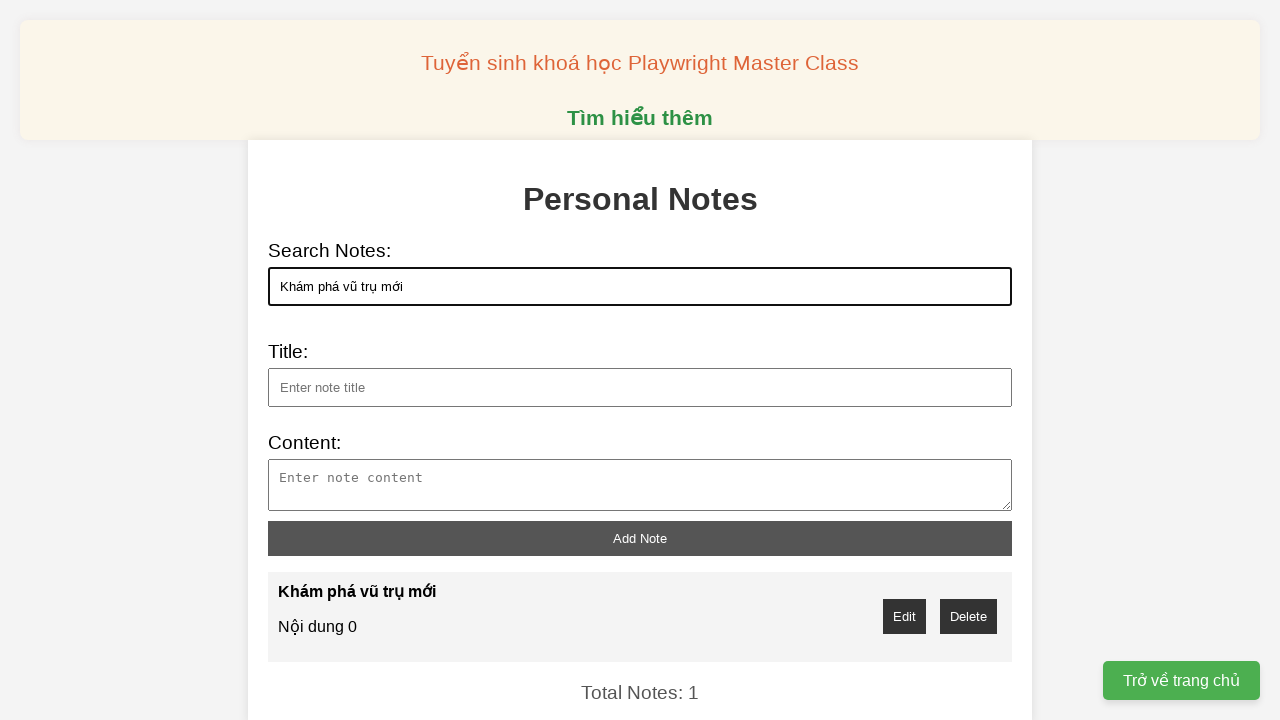